Tests file download functionality by navigating to a download page and clicking the first download link to trigger a file download.

Starting URL: https://the-internet.herokuapp.com/download

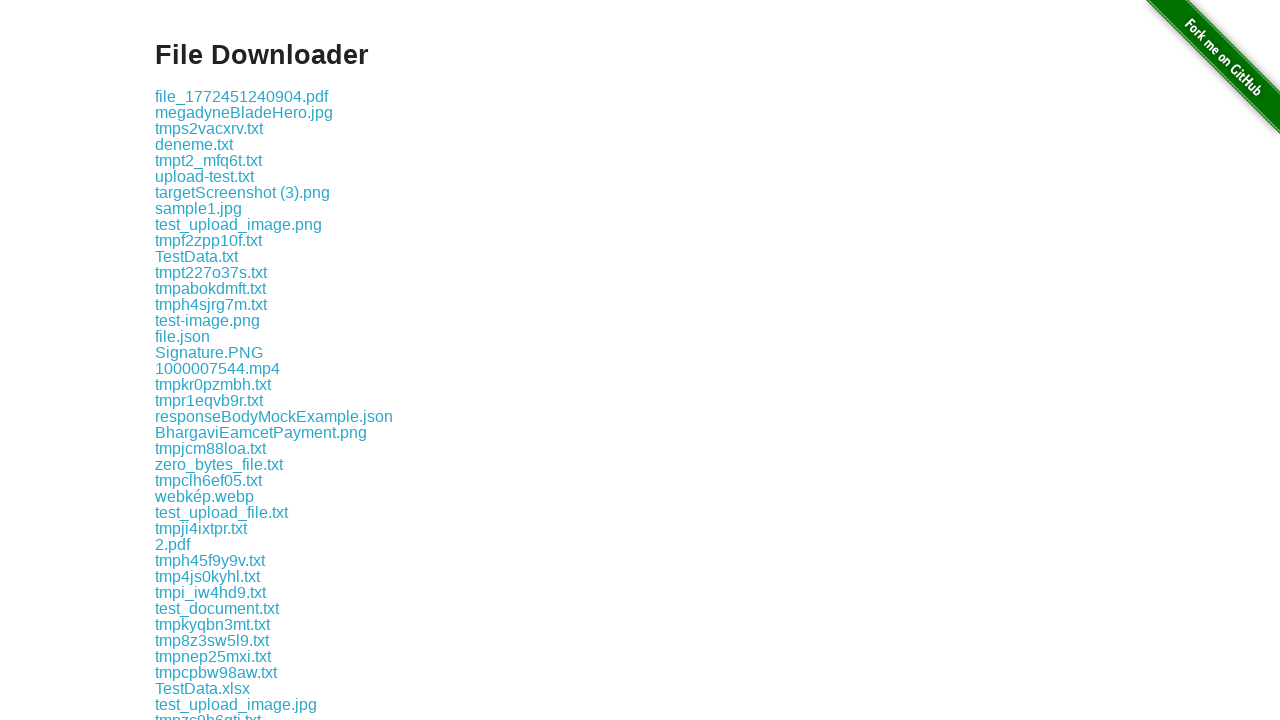

Clicked the first download link at (242, 96) on .example a
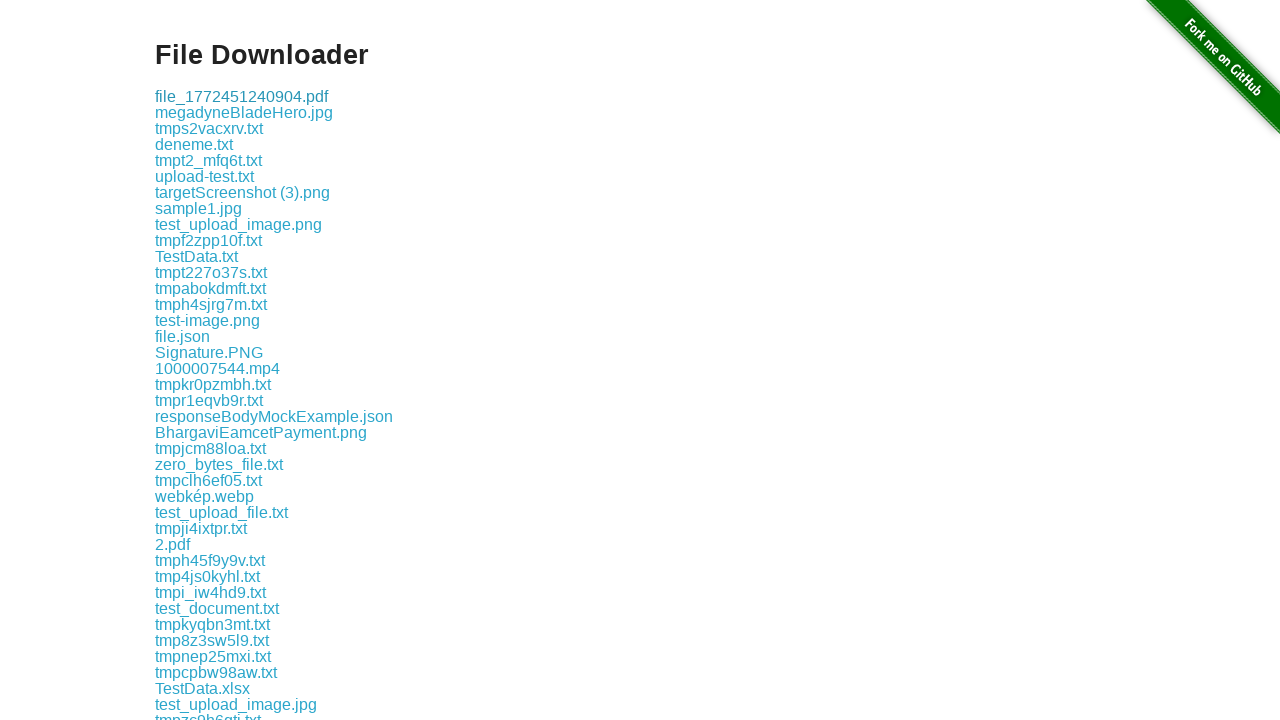

Waited 3 seconds for download to complete
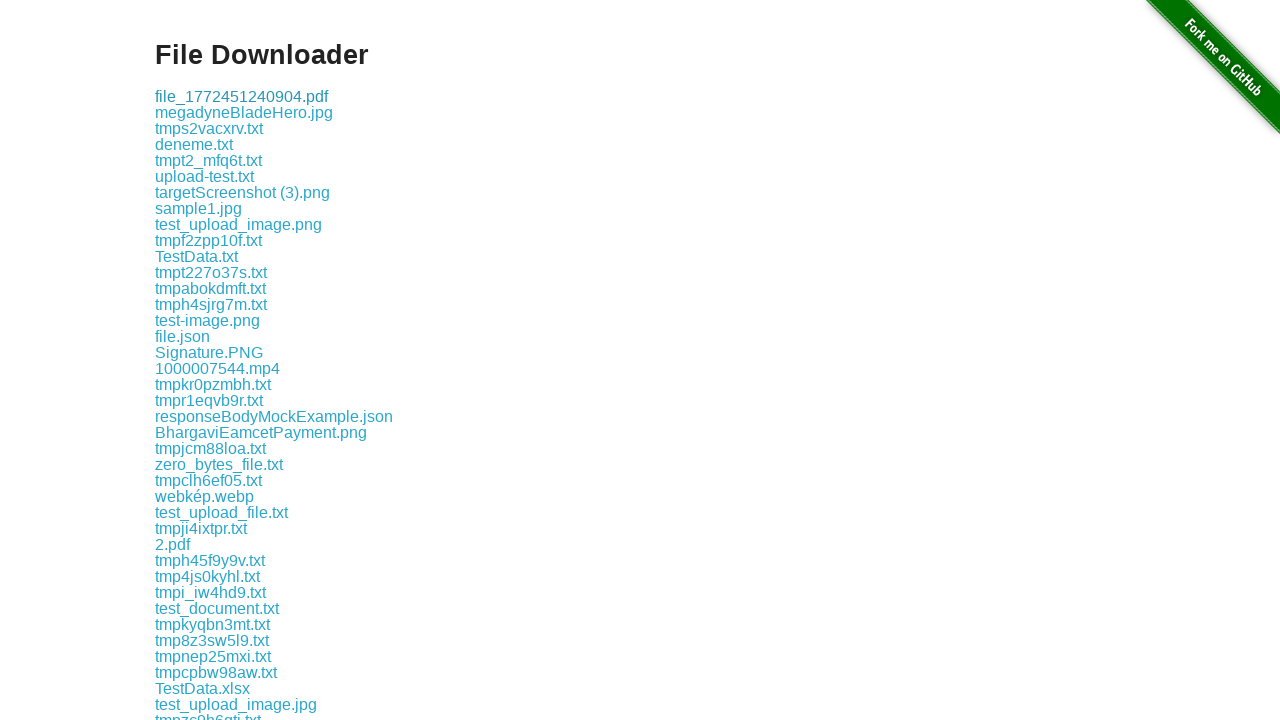

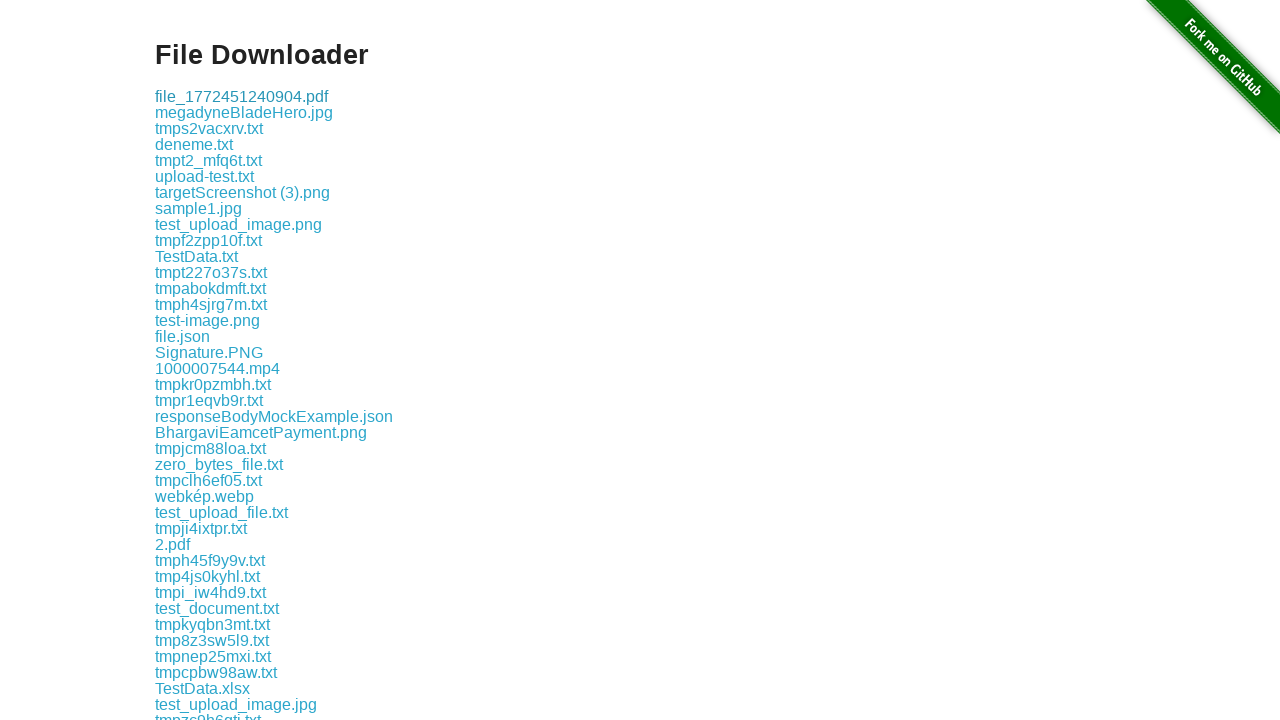